Tests the Checkbox feature by navigating to it, checking a checkbox, and going back

Starting URL: https://formy-project.herokuapp.com/

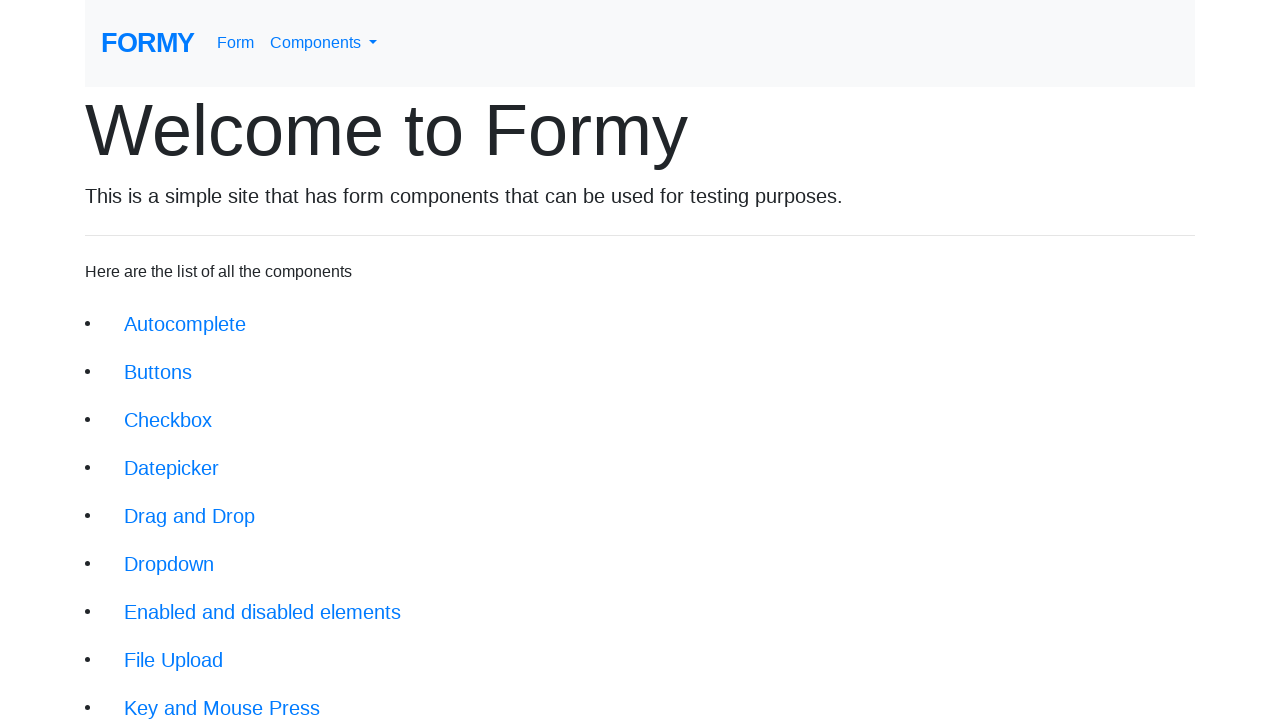

Clicked on Checkbox link at (168, 420) on xpath=//*[..='Checkbox']
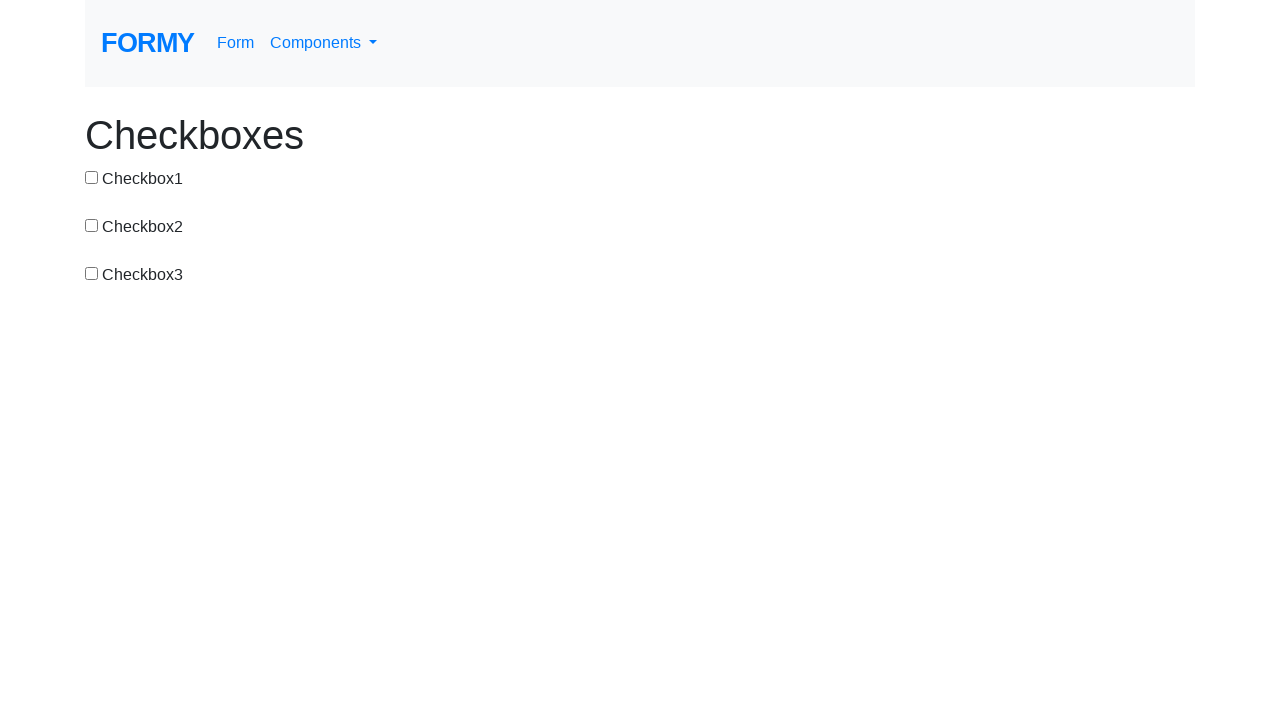

Checked the second checkbox at (92, 225) on #checkbox-2
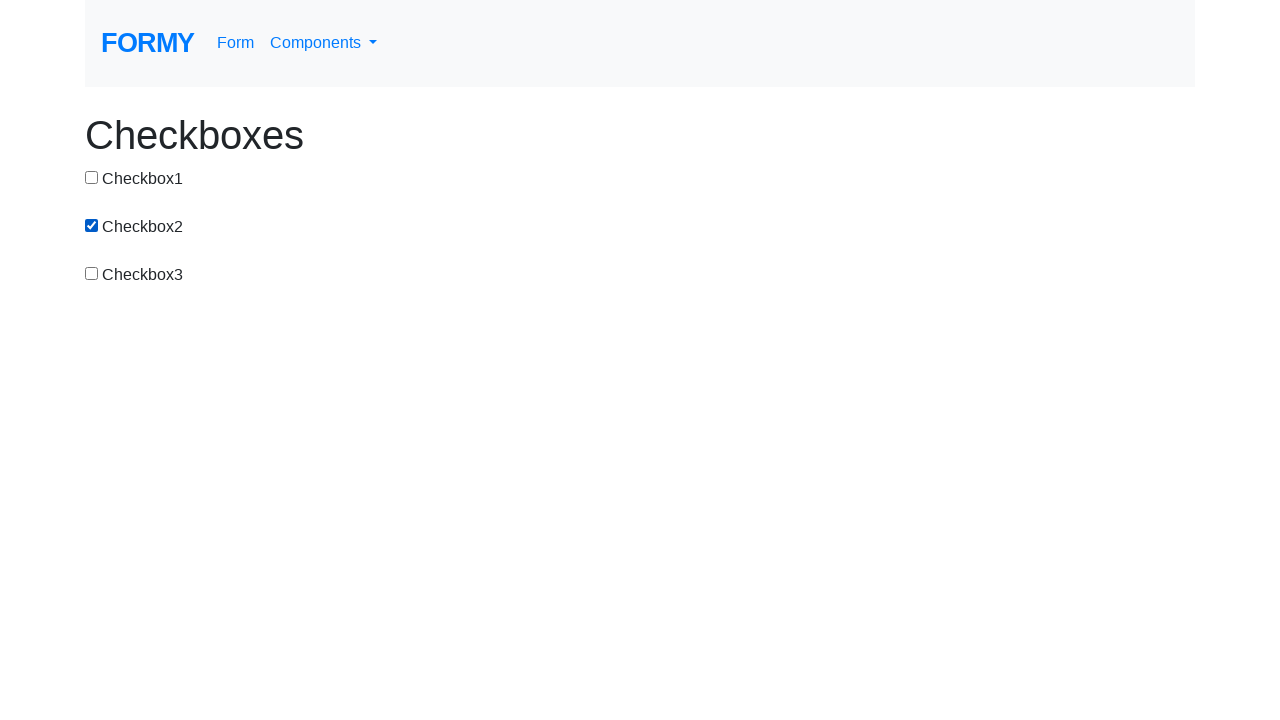

Navigated back to main page
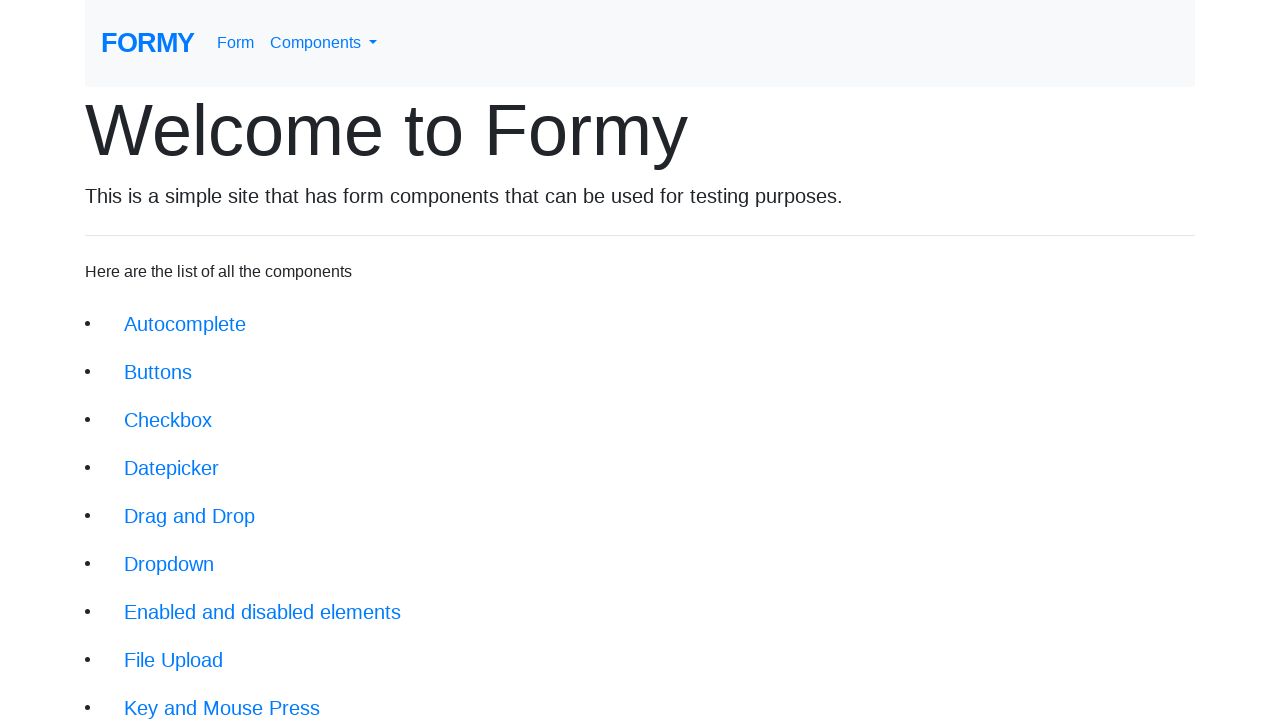

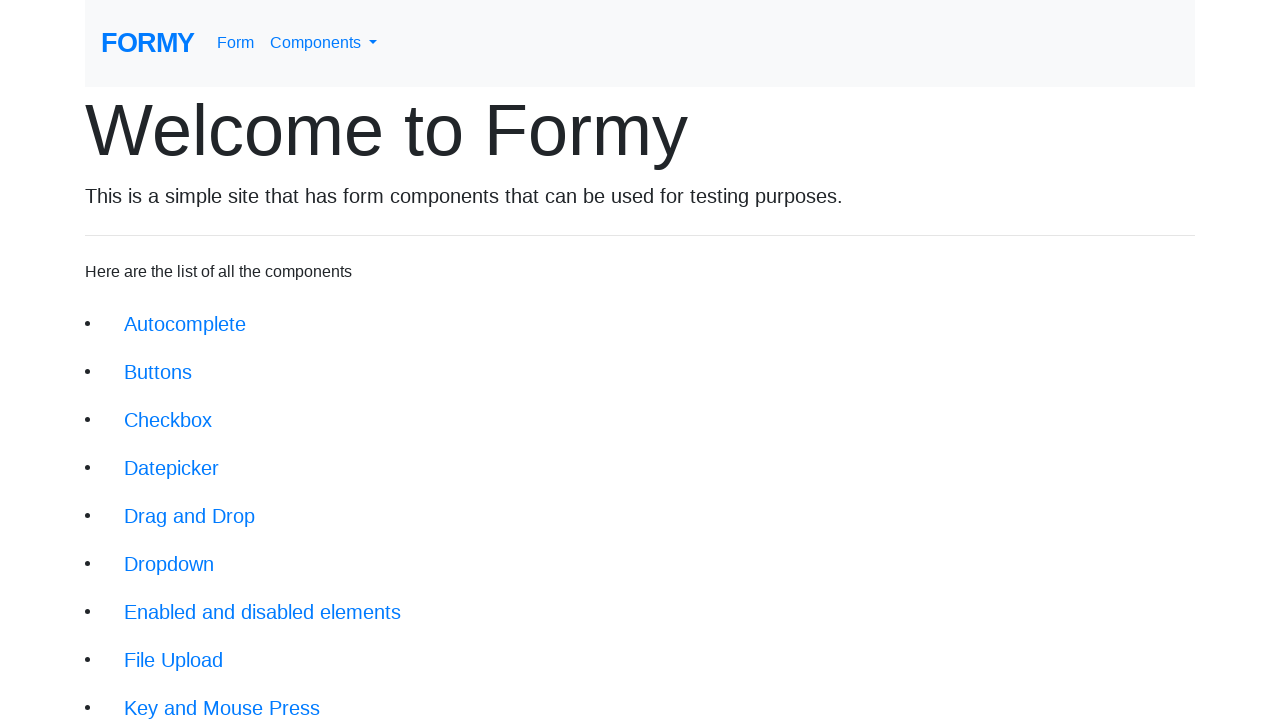